Tests successful login with valid credentials and verifies the user is redirected to the secure area

Starting URL: http://the-internet.herokuapp.com/login

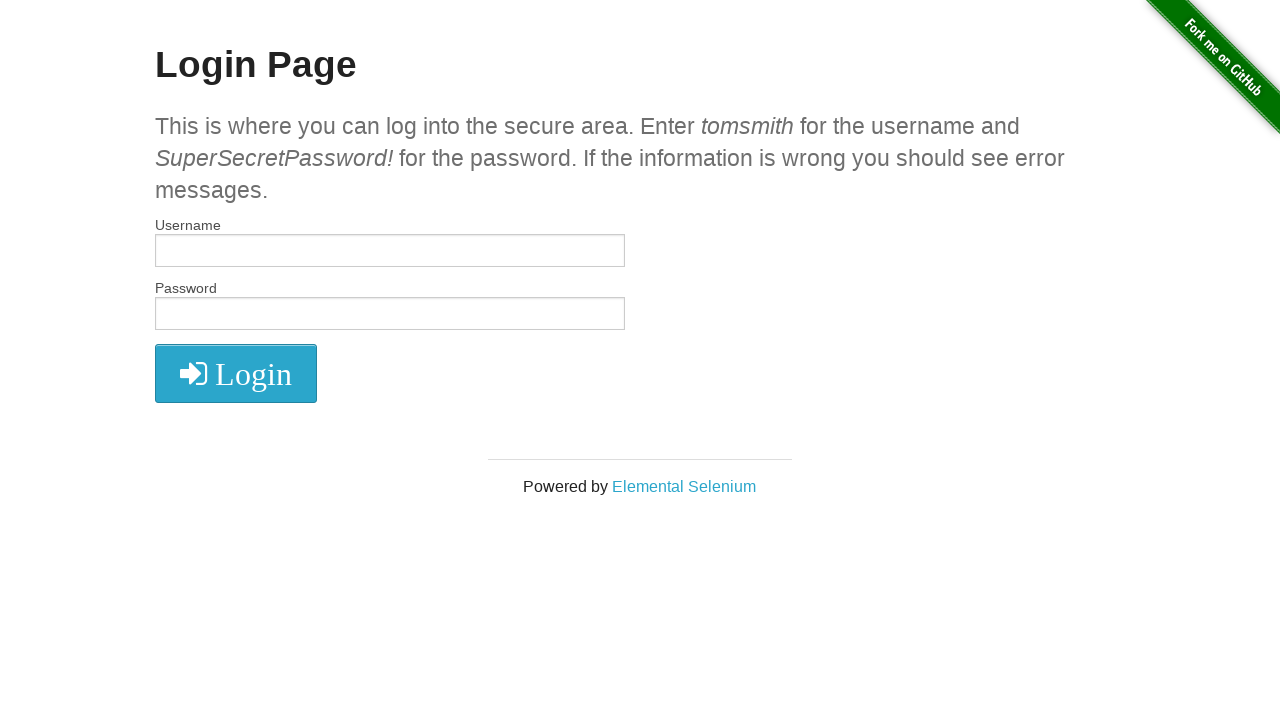

Filled username field with 'tomsmith' on #username
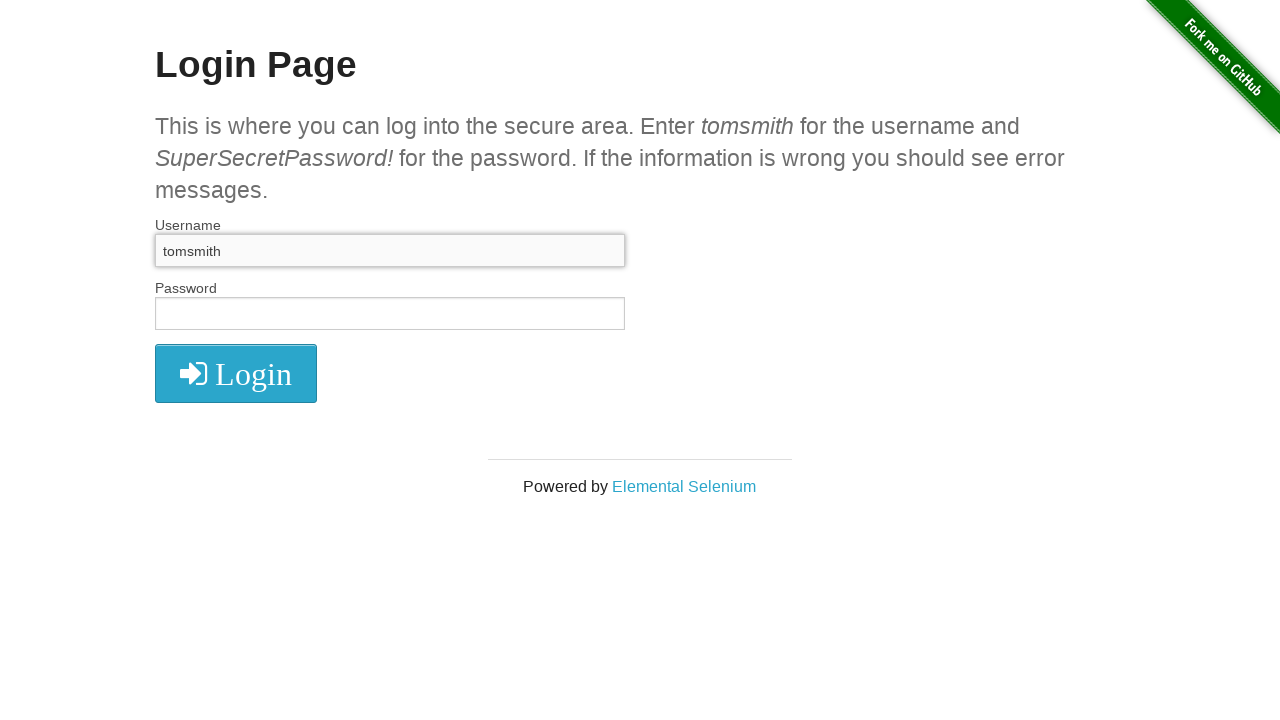

Filled password field with 'SuperSecretPassword!' on #password
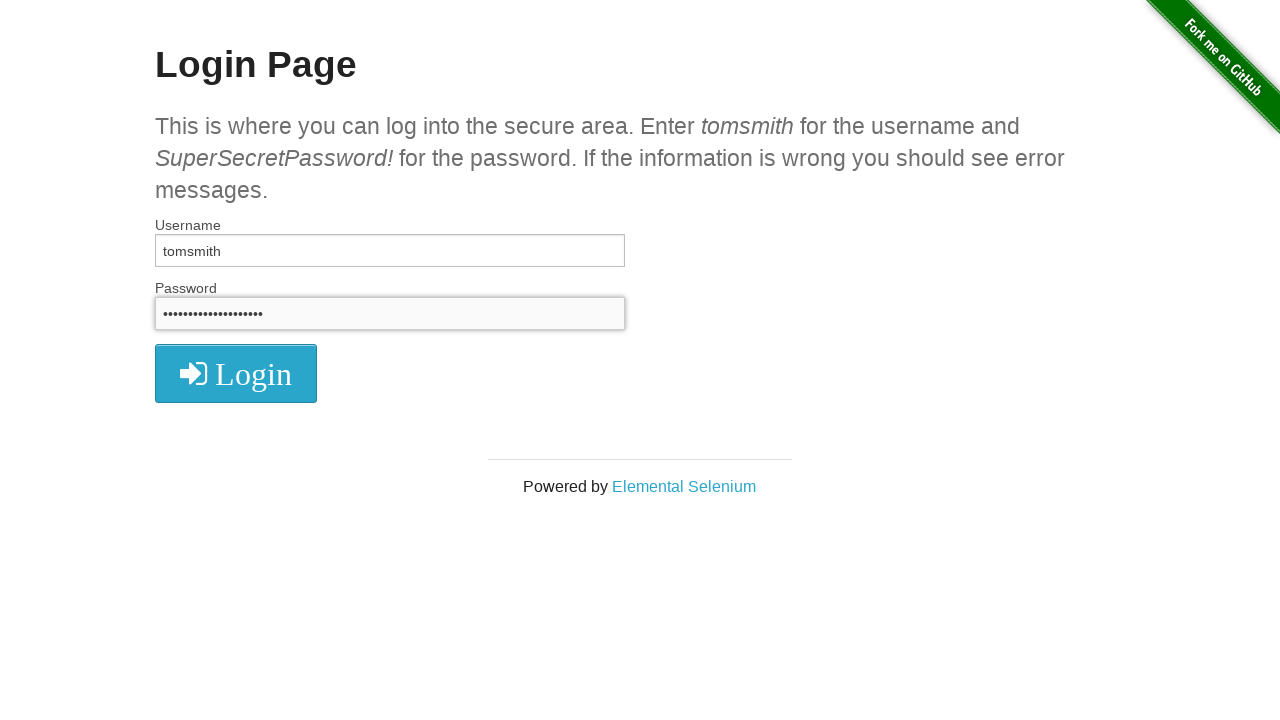

Clicked login button at (236, 374) on xpath=//i[@class='fa fa-2x fa-sign-in']
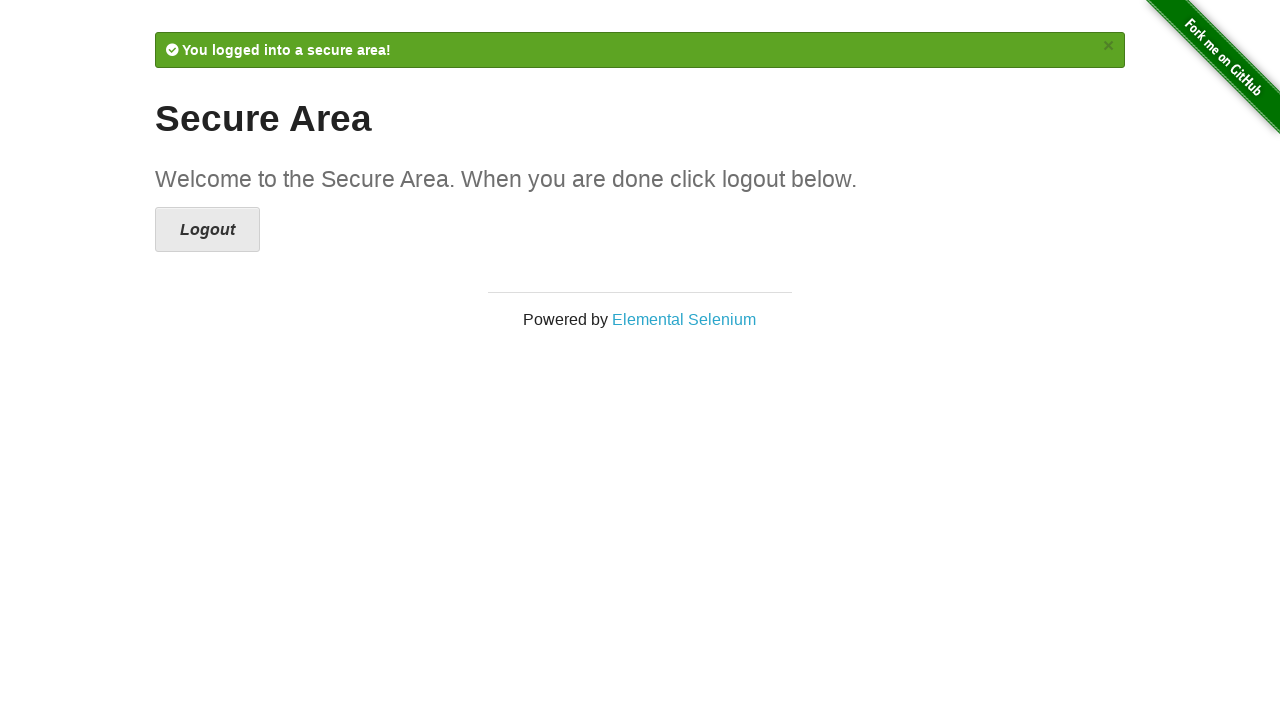

Retrieved secure area heading text
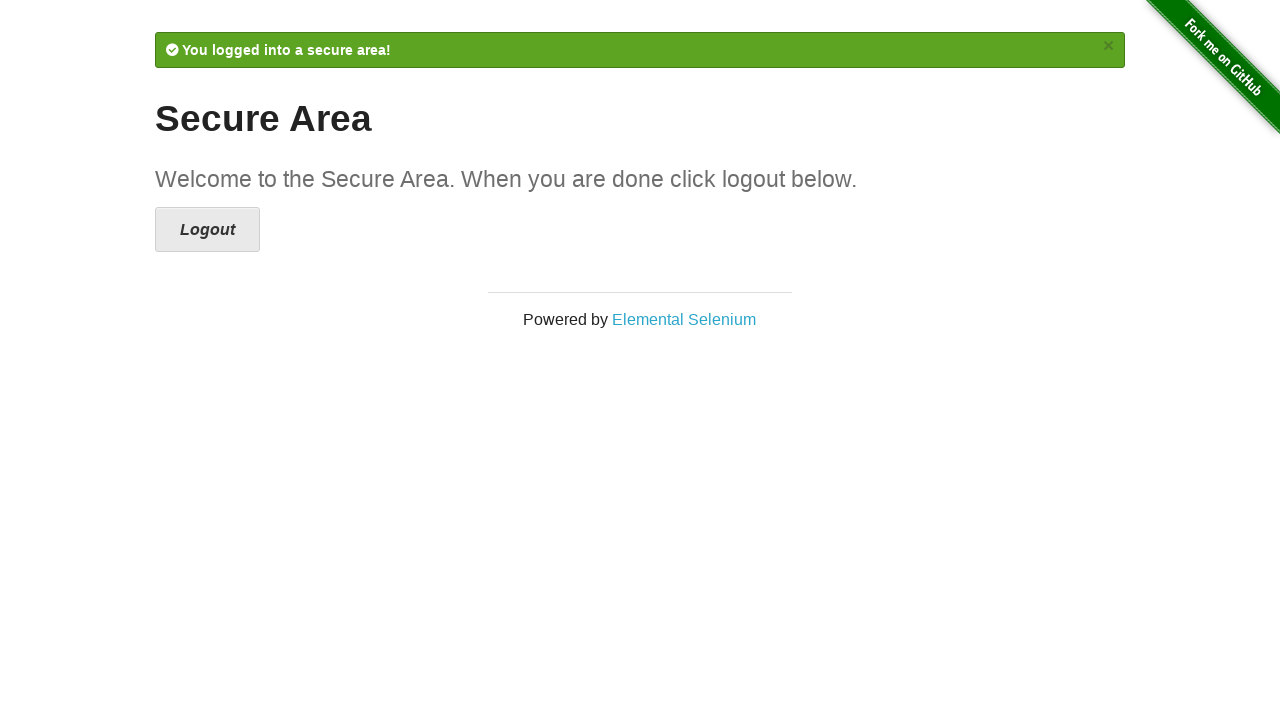

Verified 'Secure Area' text is present - login successful
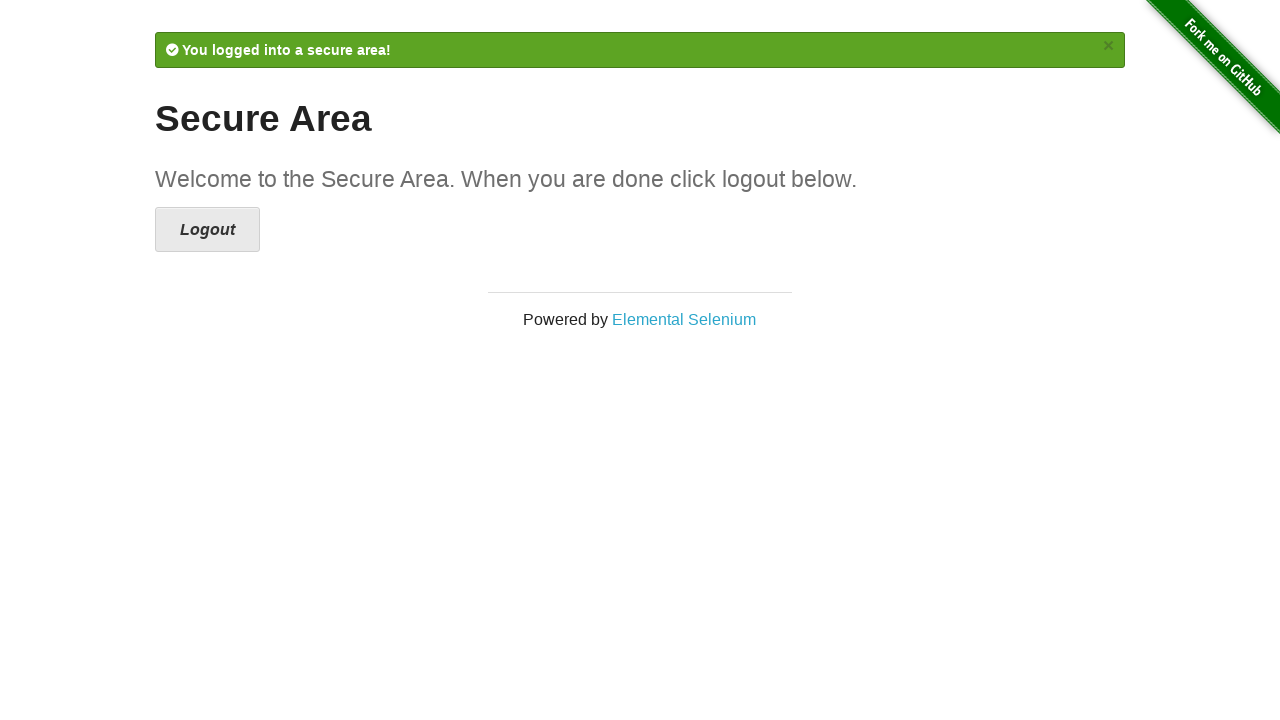

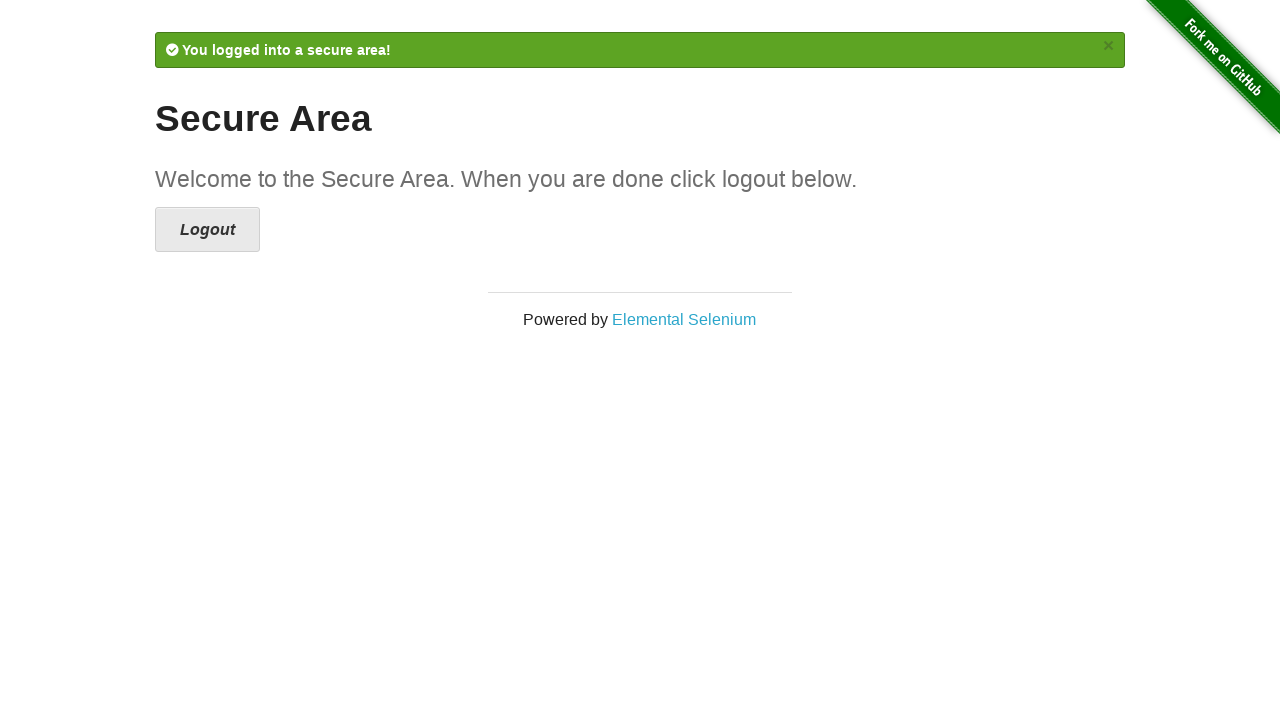